Tests a meal tracker app by filling in user details (name, weight), selecting an option, submitting the form, and incrementing steps multiple times

Starting URL: https://cat-workflow.vercel.app/

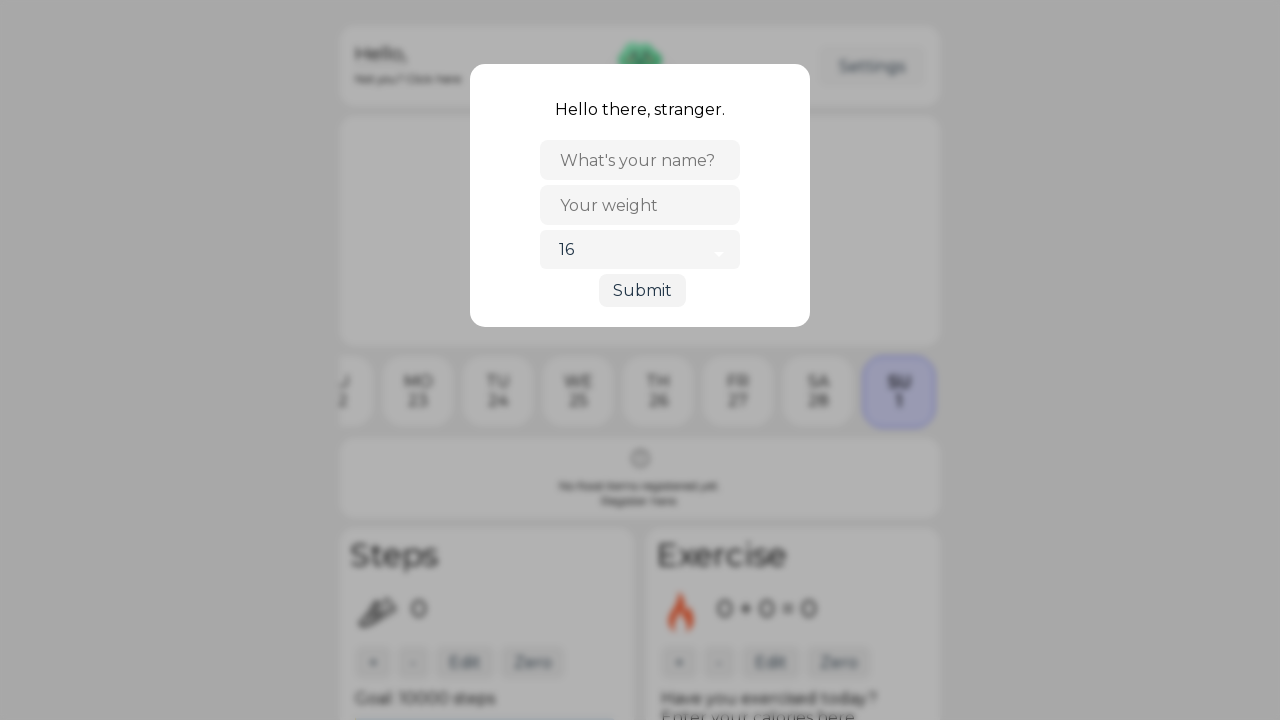

Page loaded and DOM content ready
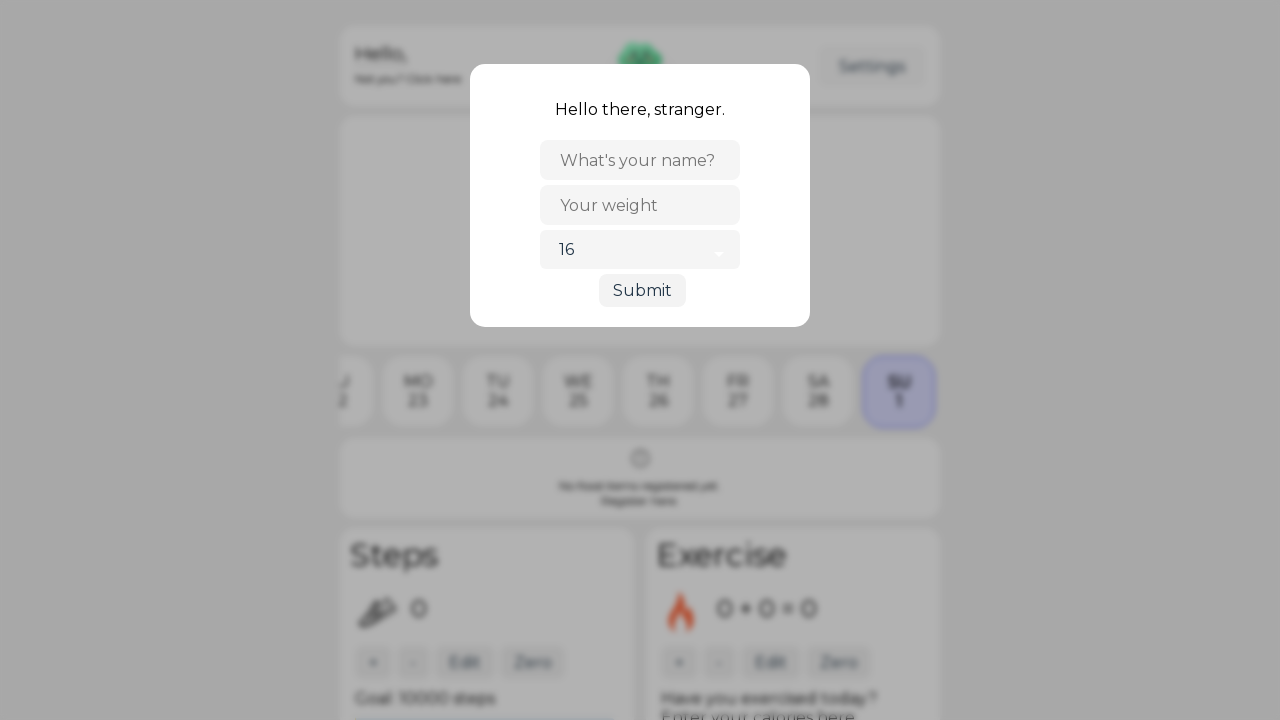

Filled in user name 'Vaidotas' on internal:attr=[placeholder="What's your name?"i]
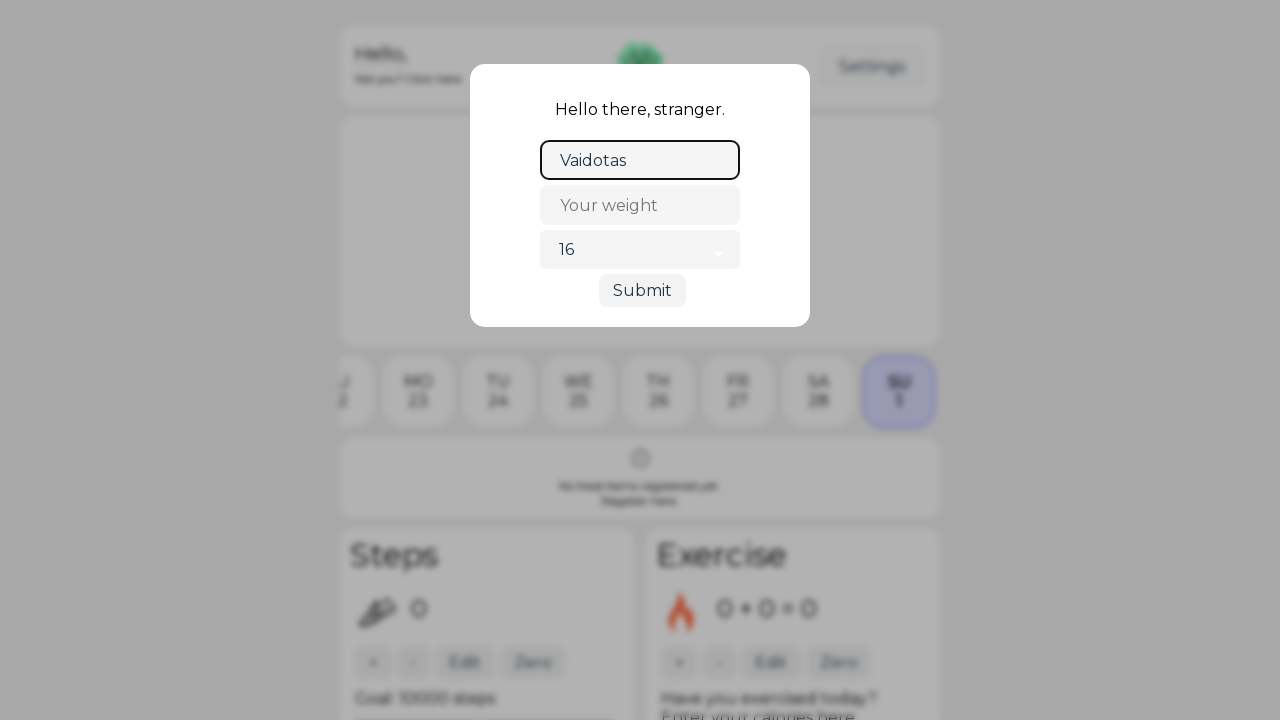

Filled in user weight '82' on internal:attr=[placeholder="Your weight"i]
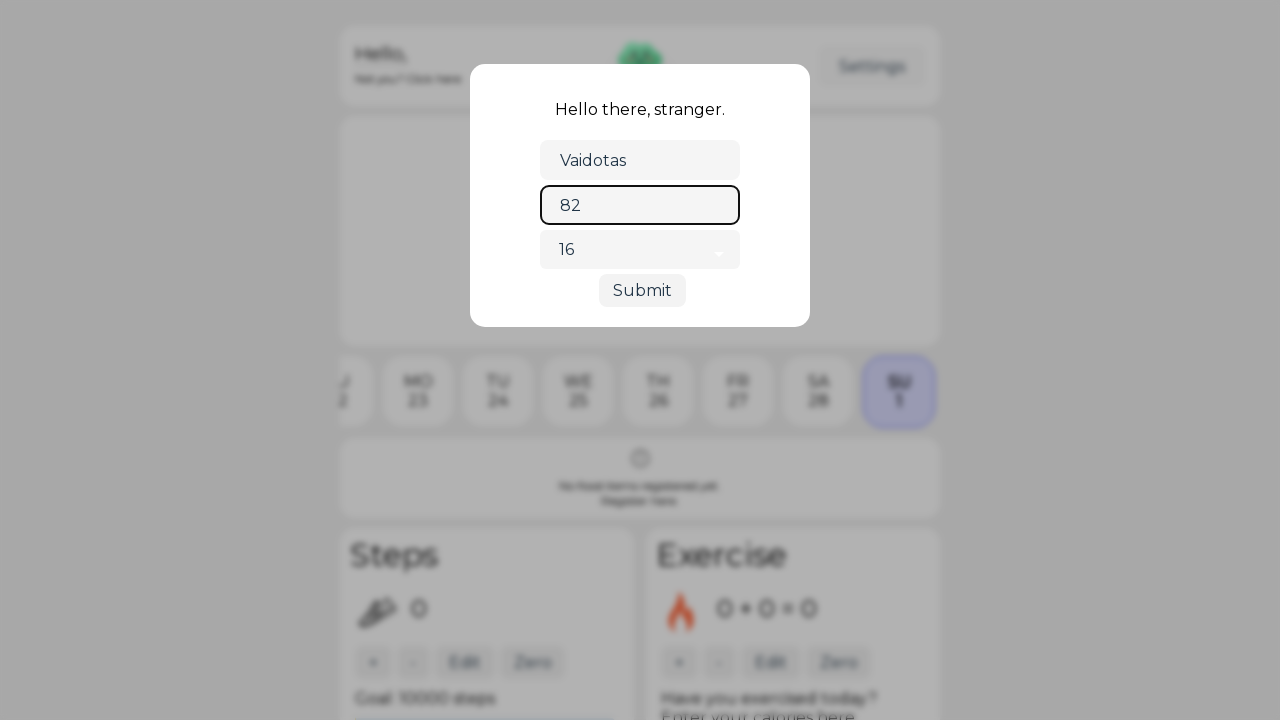

Clicked initial option at (640, 249) on internal:testid=[data-testid="initial-option-test"s]
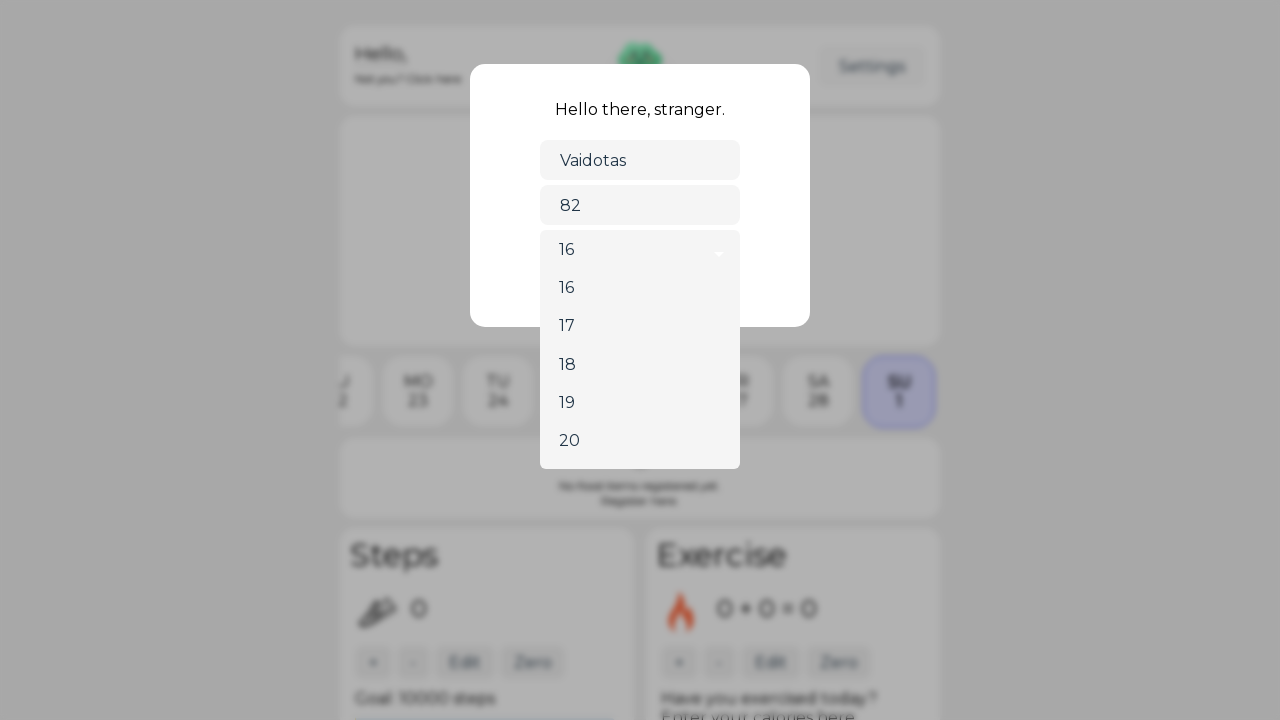

Selected value '37' at (640, 369) on internal:text="37"i
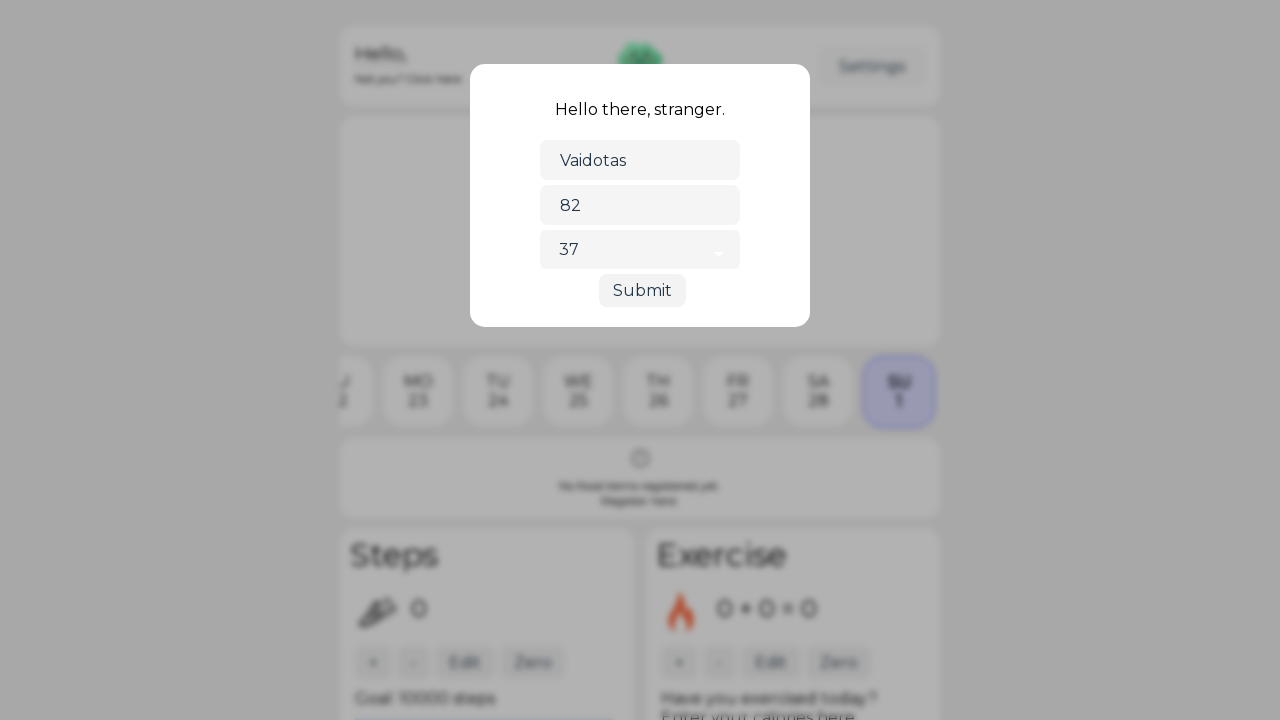

Submitted the form at (642, 290) on internal:role=button[name="Submit"i]
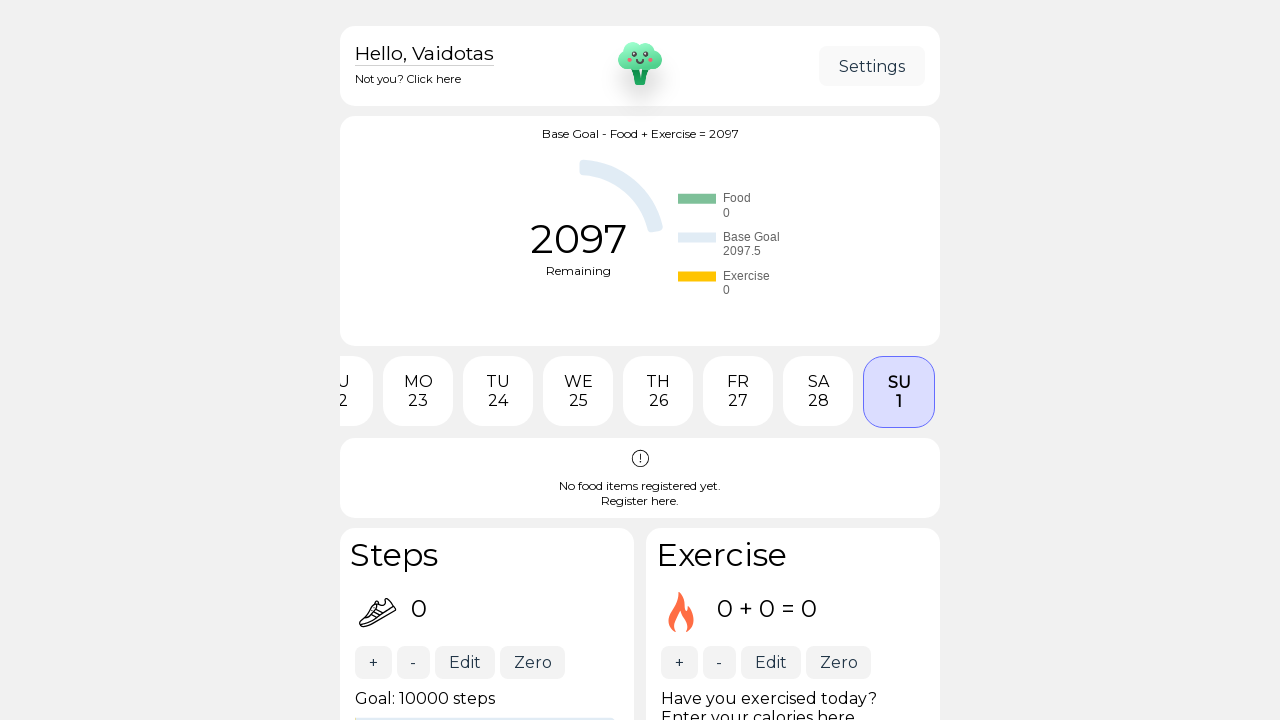

Form submission successful - Base Goal calculation displayed
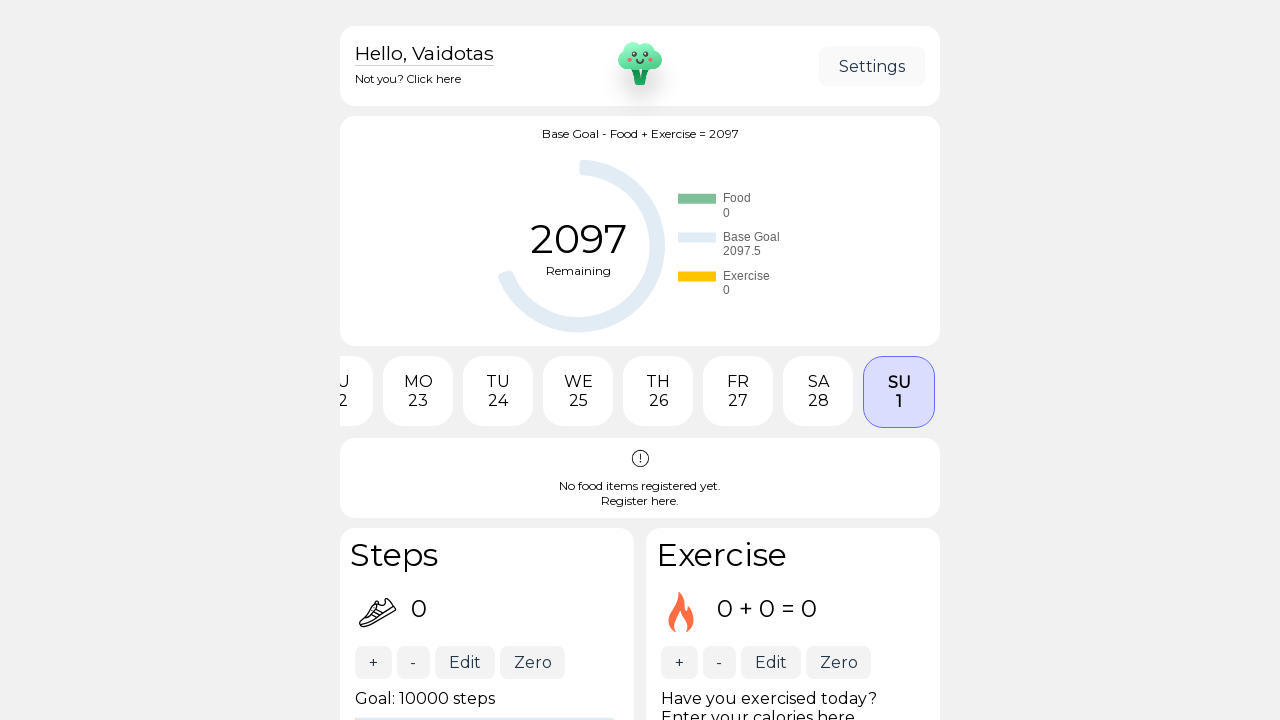

Incremented steps (1st click) at (373, 662) on internal:label="increment-steps"i
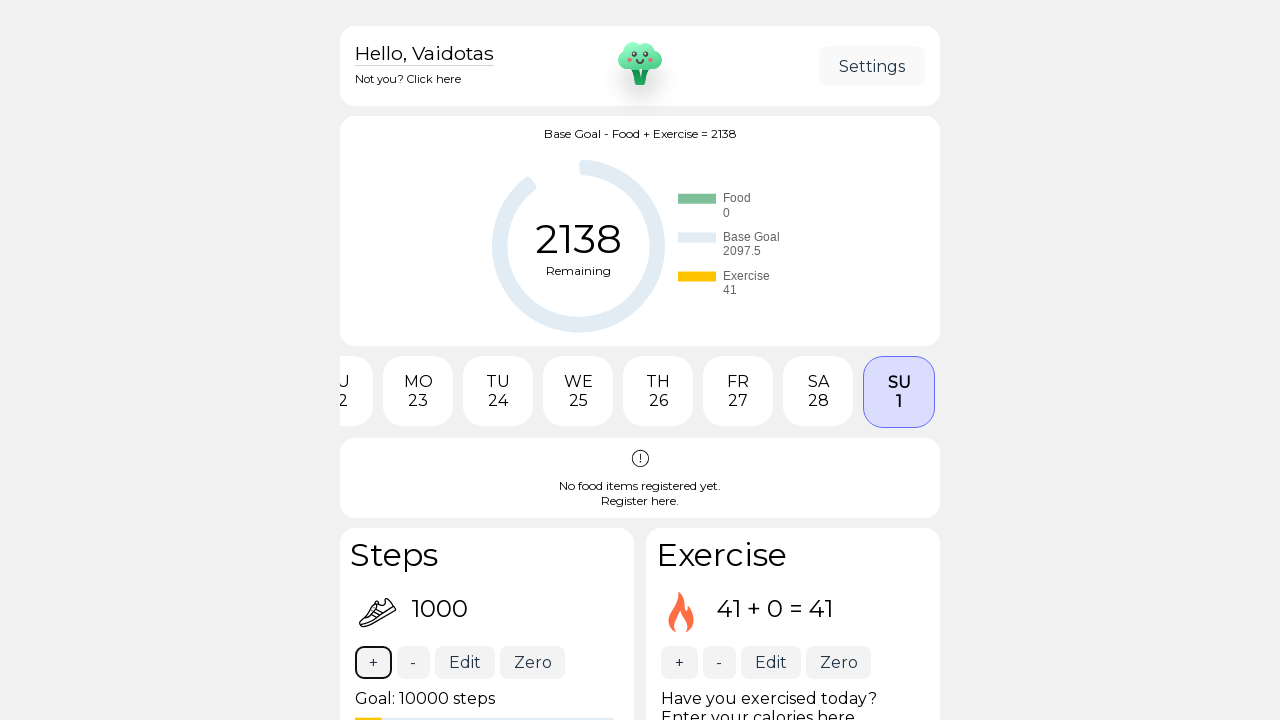

Incremented steps (2nd click) at (373, 662) on internal:label="increment-steps"i
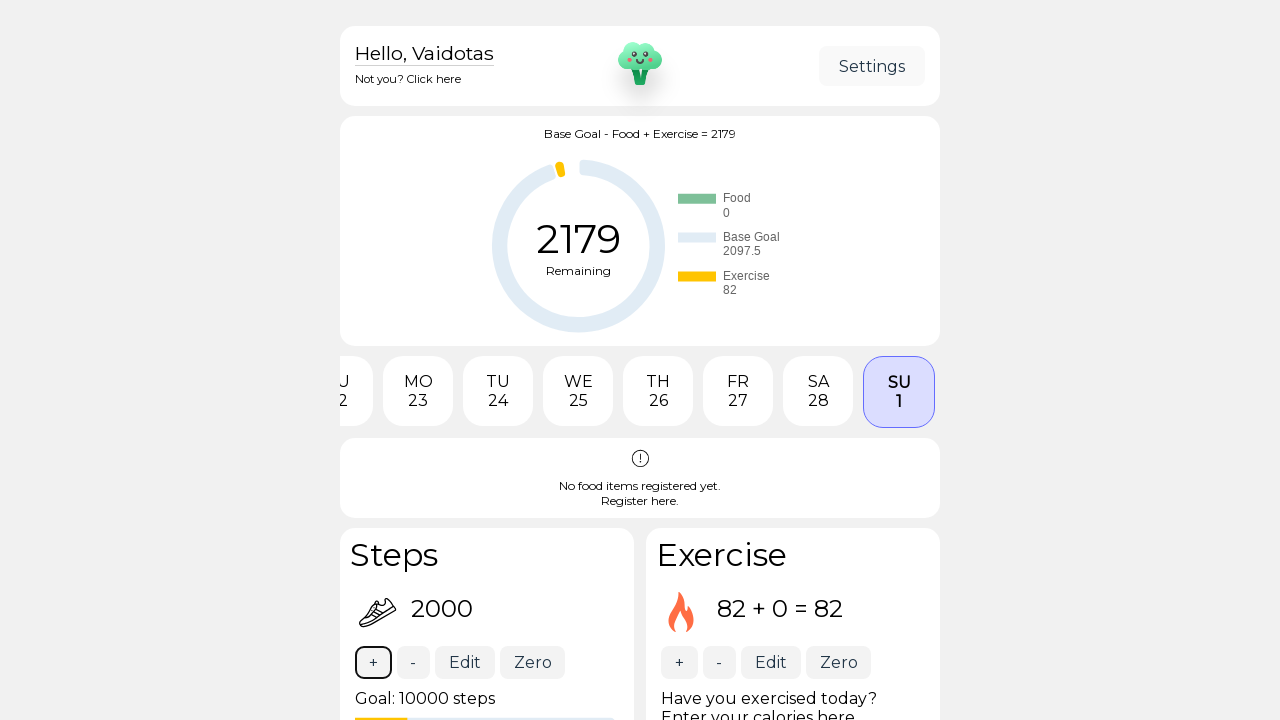

Incremented steps (3rd click) at (373, 662) on internal:label="increment-steps"i
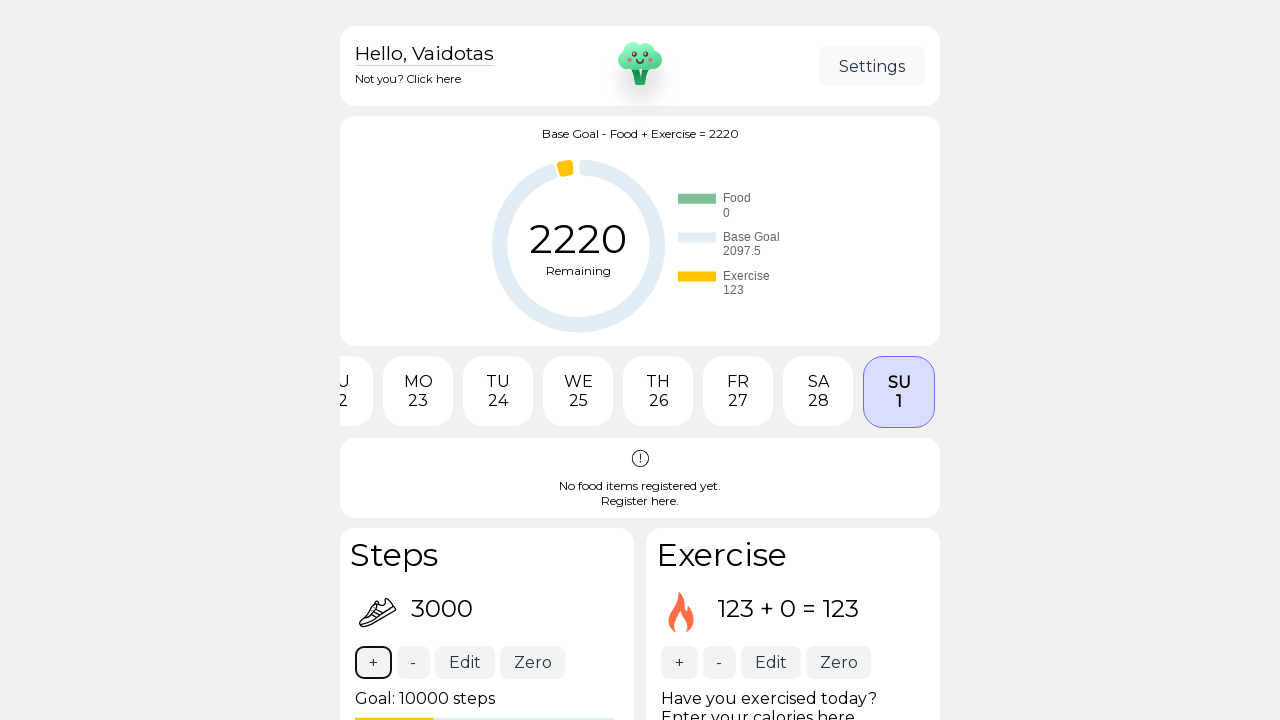

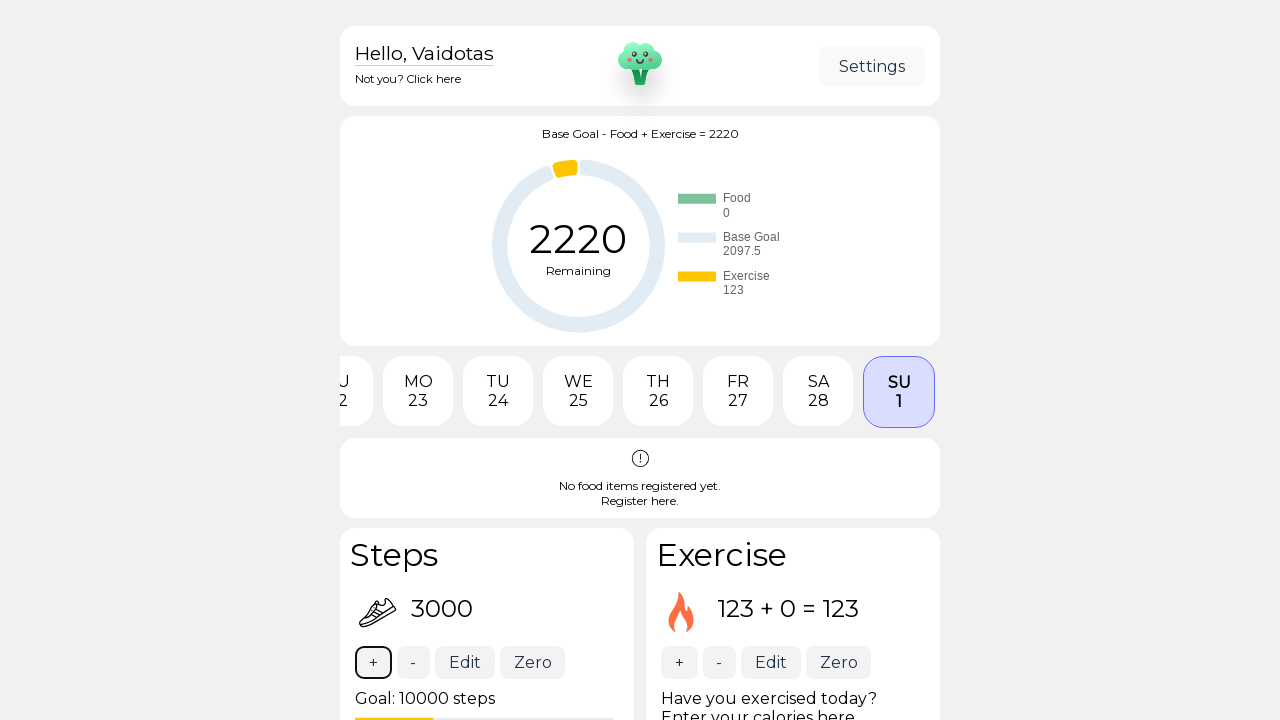